Tests modal dialog functionality by opening a large modal, verifying it displays, and then closing it

Starting URL: https://demoqa.com/modal-dialogs

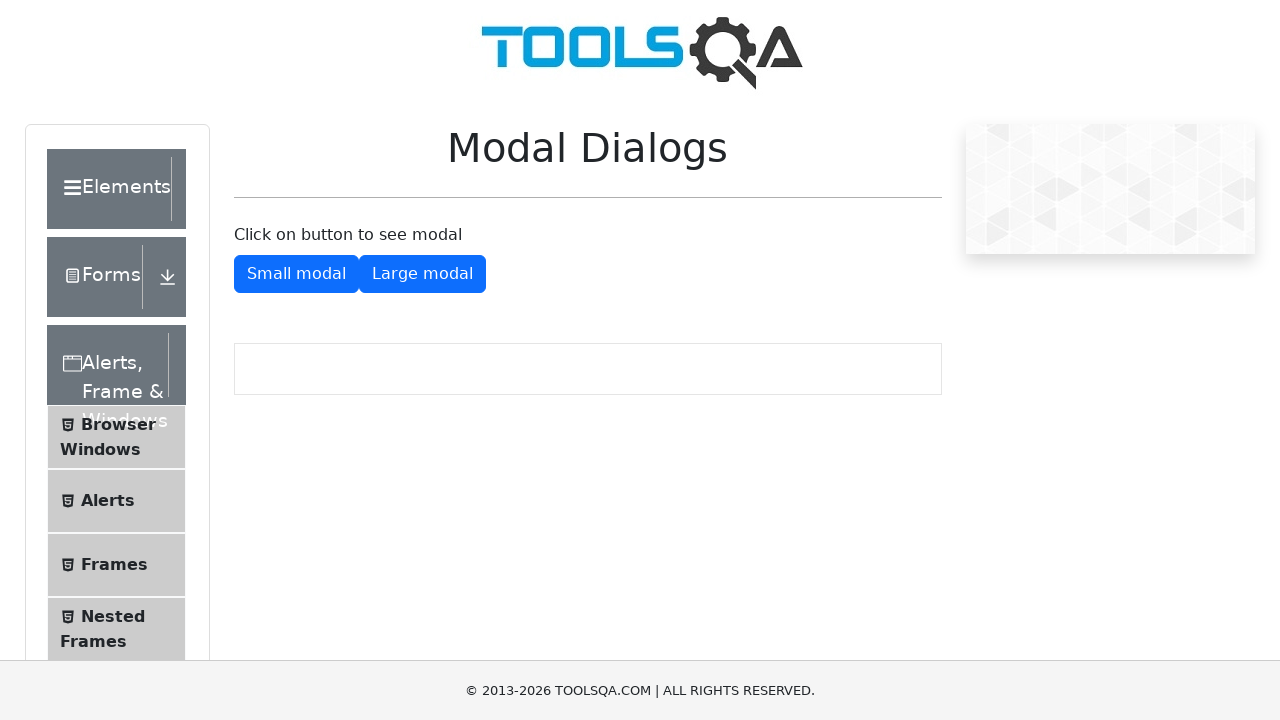

Clicked button to open large modal at (422, 274) on #showLargeModal
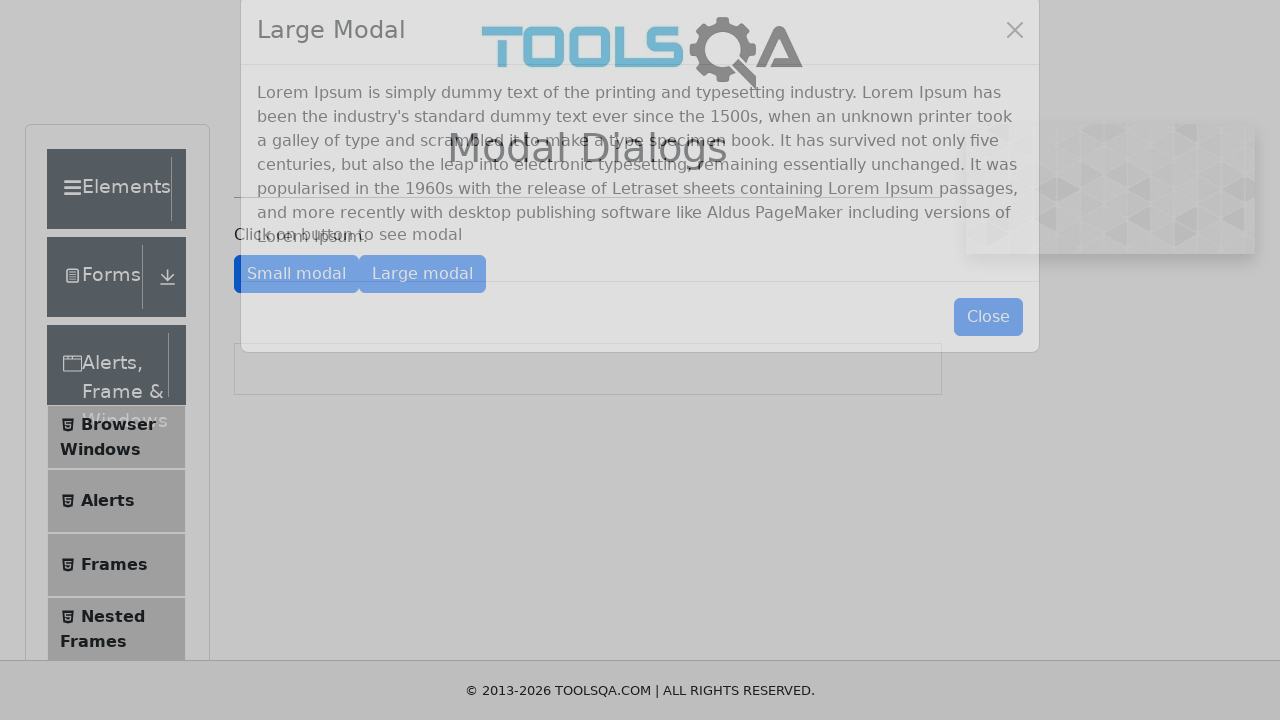

Large modal appeared and title is visible
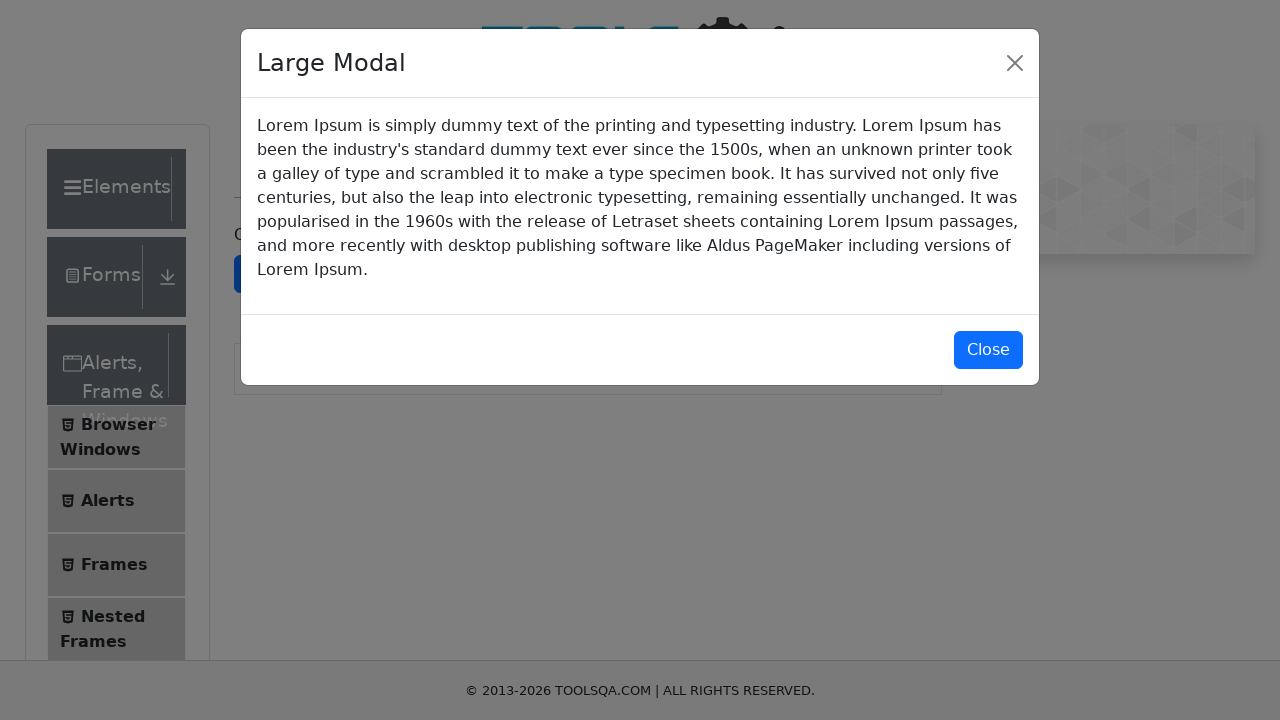

Clicked button to close large modal at (988, 350) on #closeLargeModal
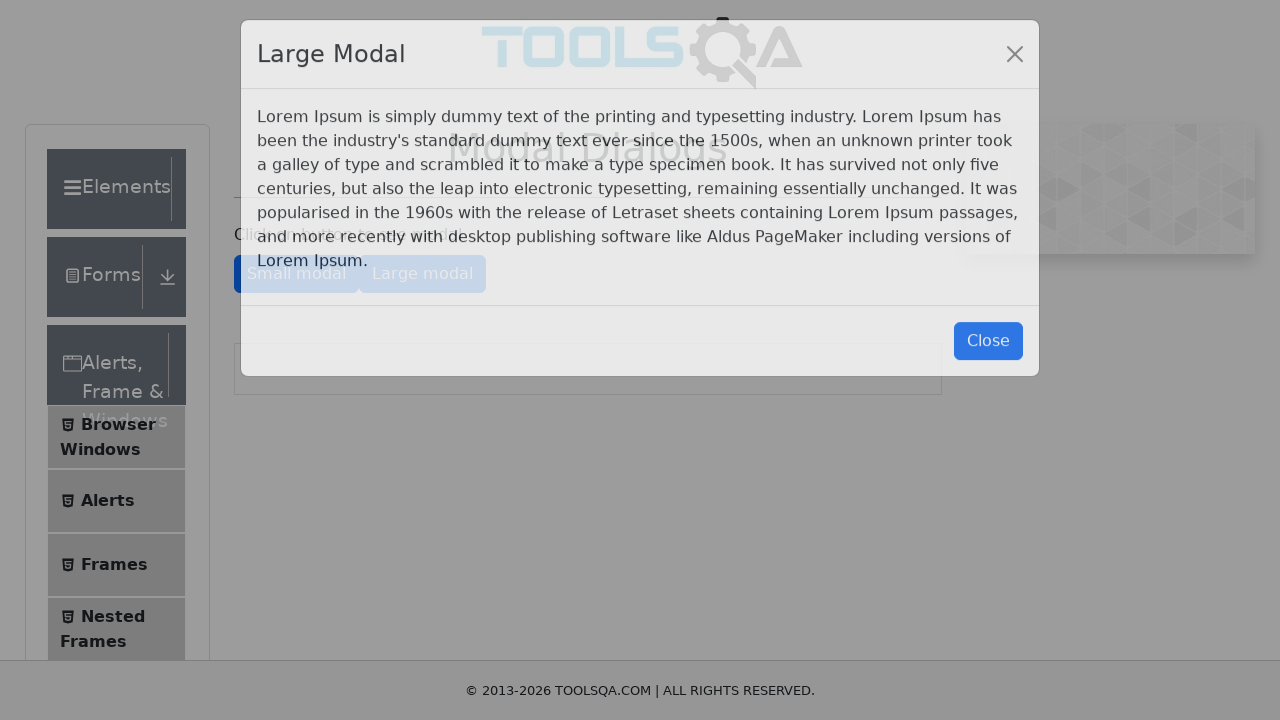

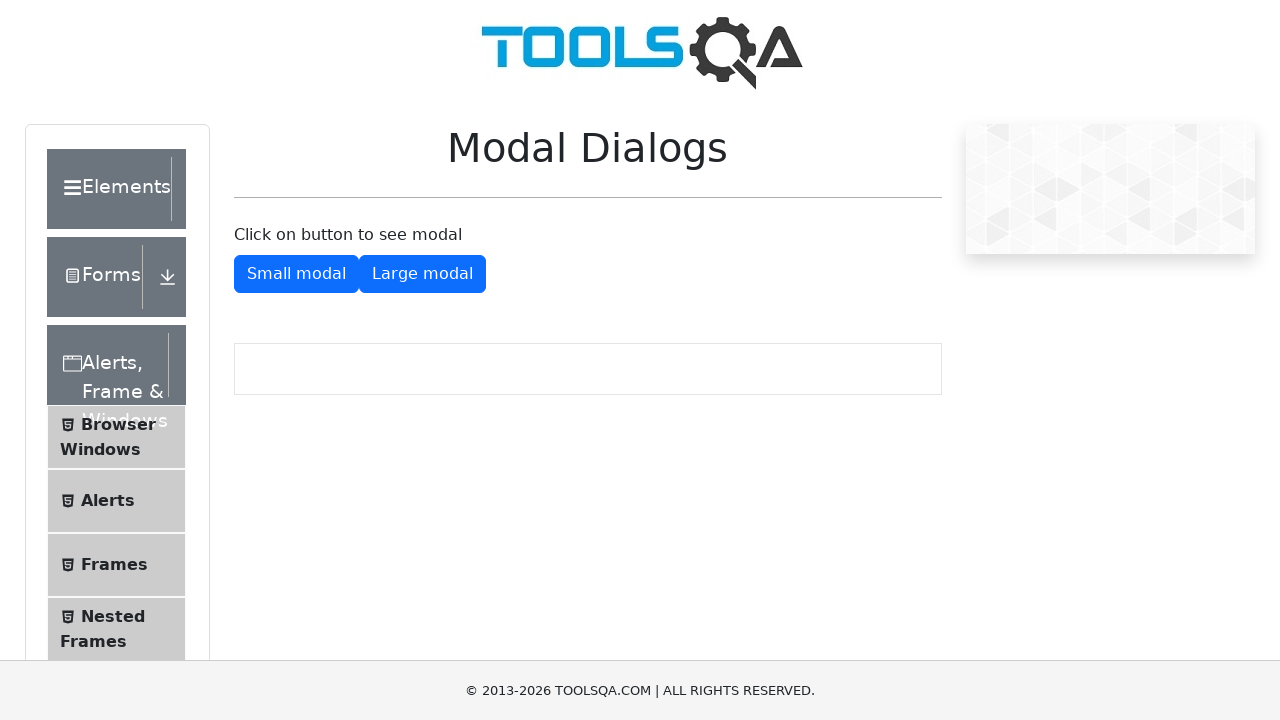